Tests ReactJS dropdown selection by selecting different user names from a custom dropdown menu

Starting URL: https://react.semantic-ui.com/maximize/dropdown-example-selection/

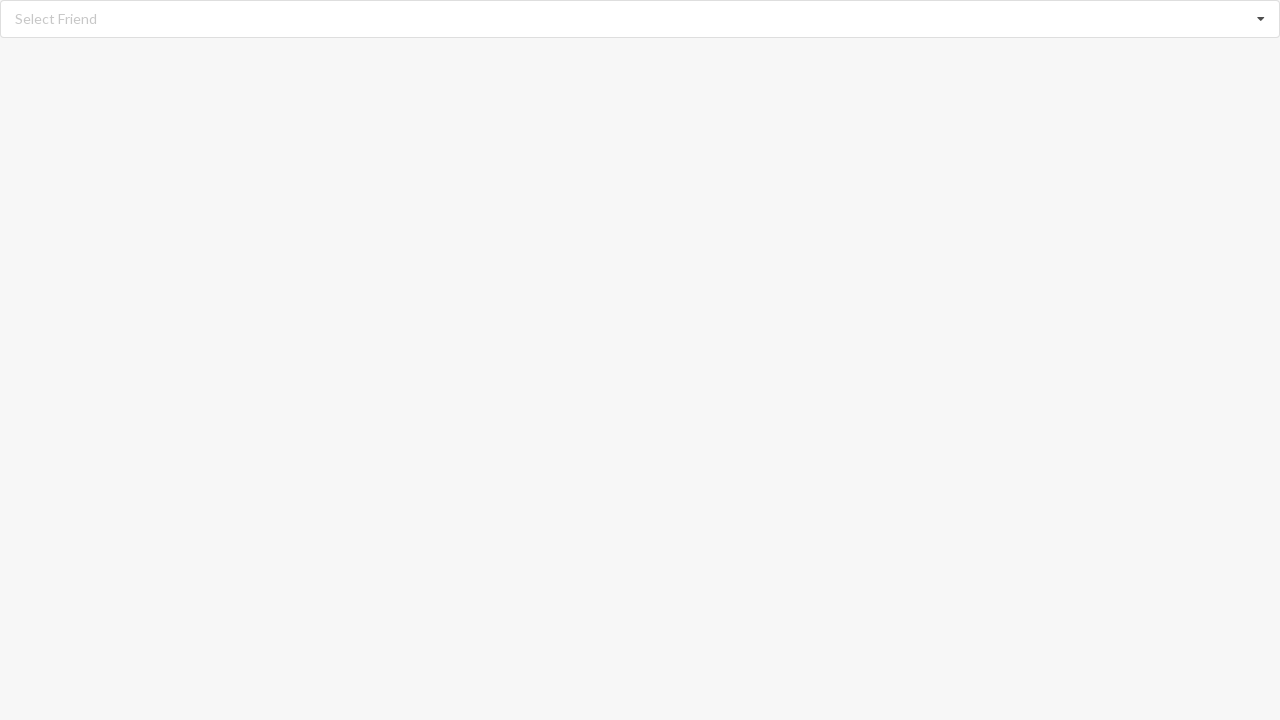

Clicked dropdown menu to open selection options at (640, 19) on xpath=//div[@class='ui fluid selection dropdown']
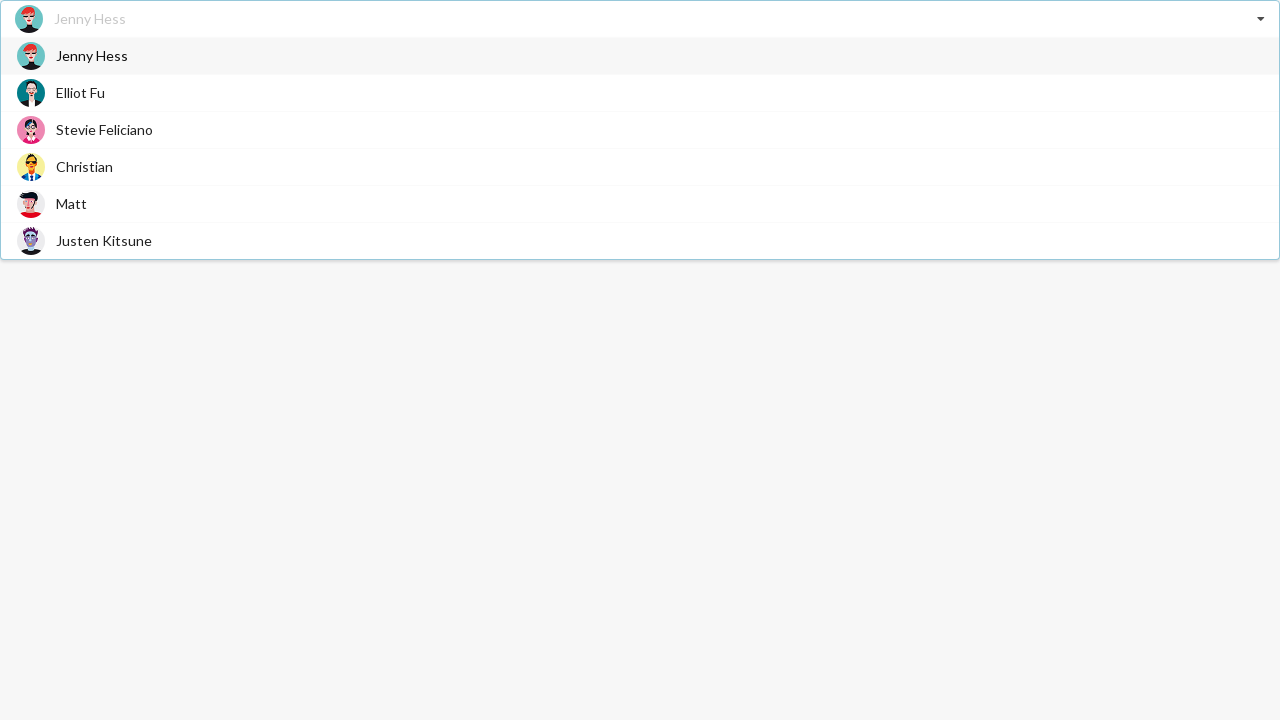

Dropdown menu appeared with user options
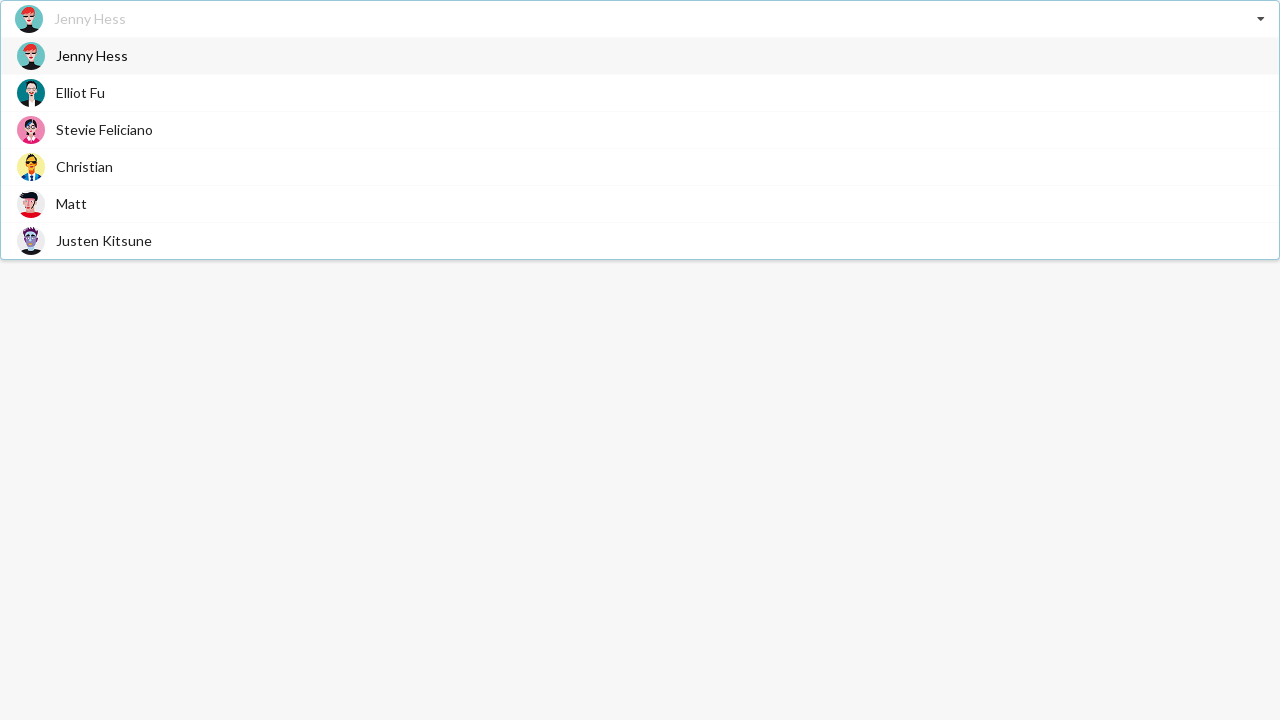

Selected 'Matt' from dropdown menu
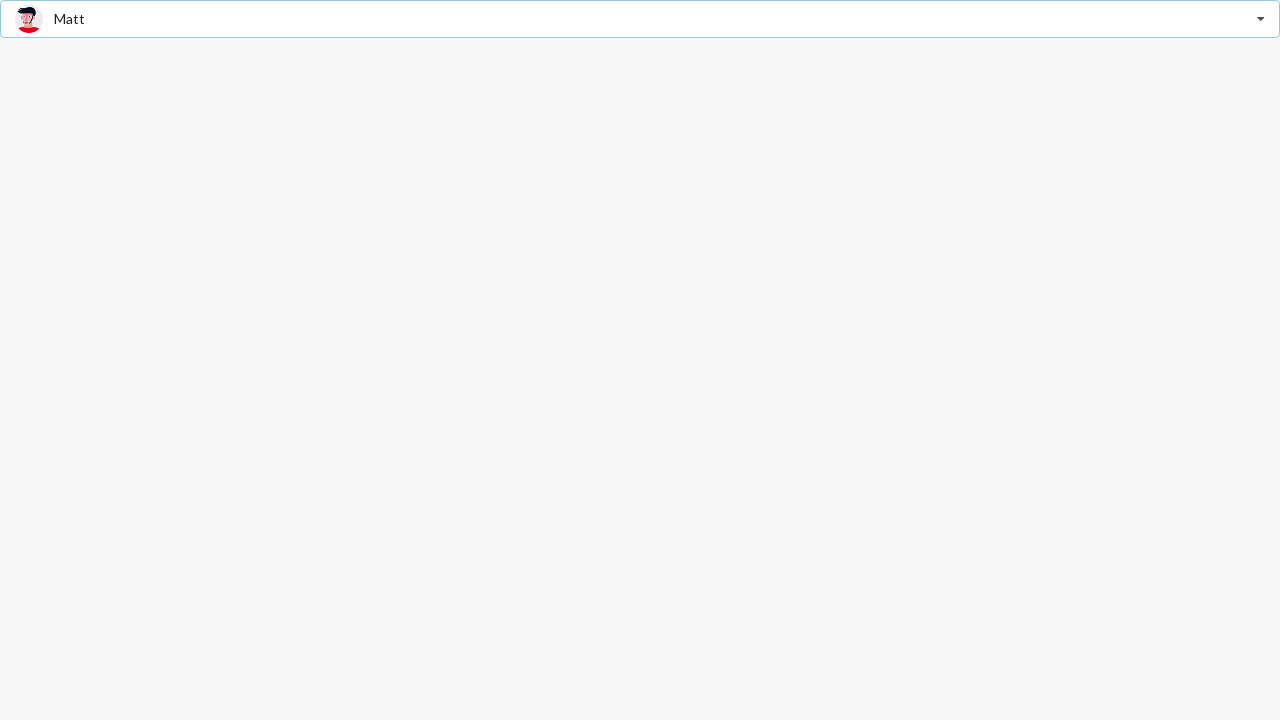

Verified 'Matt' is selected in dropdown
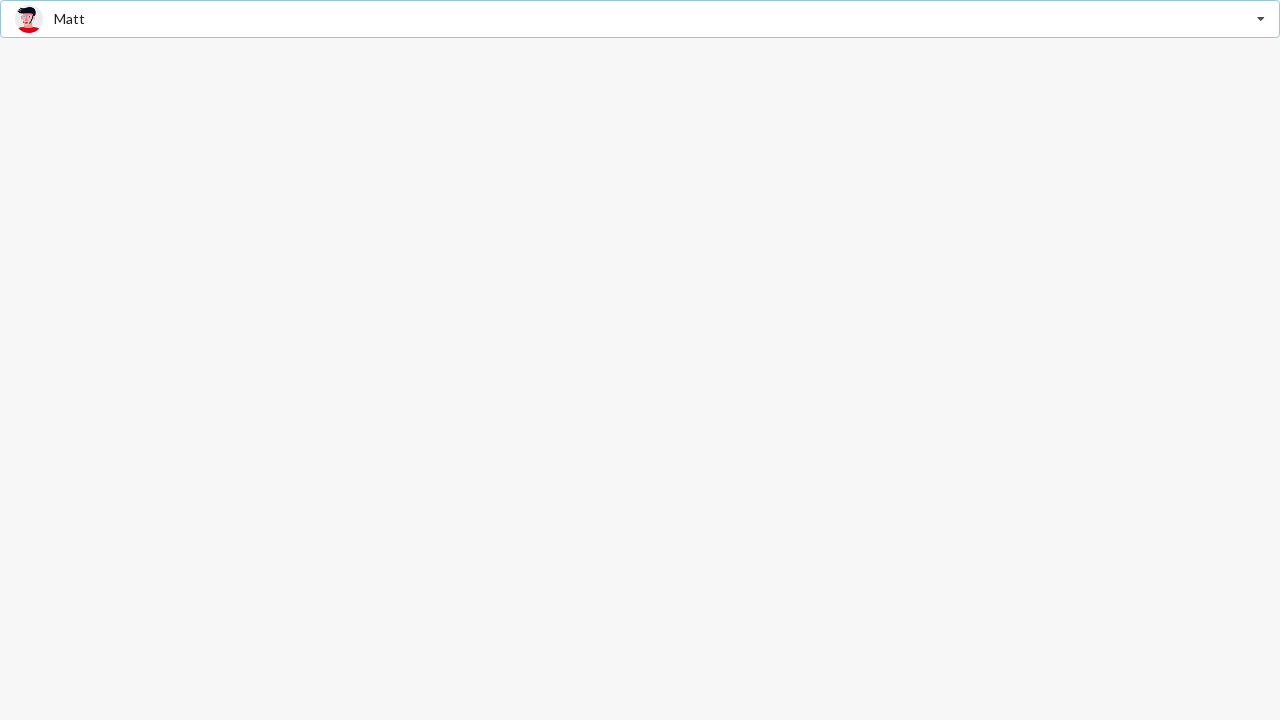

Clicked dropdown menu to open selection options at (640, 19) on xpath=//div[@class='ui fluid selection dropdown']
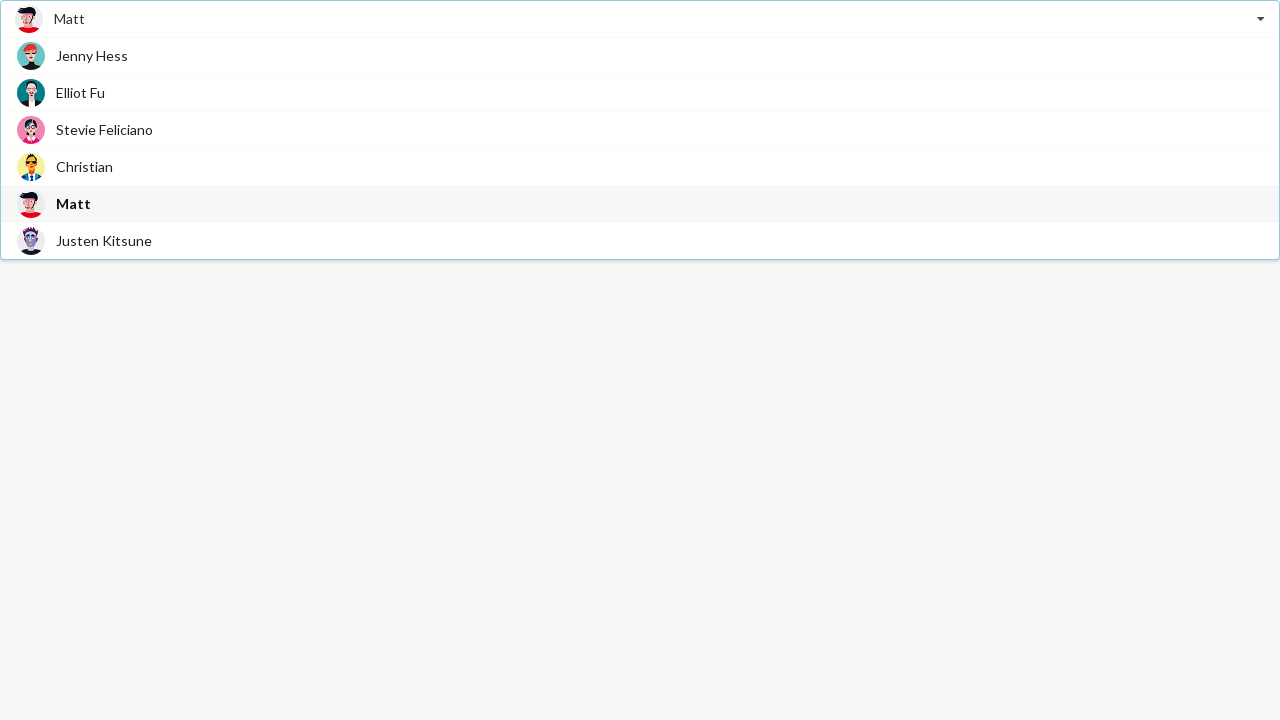

Dropdown menu appeared with user options
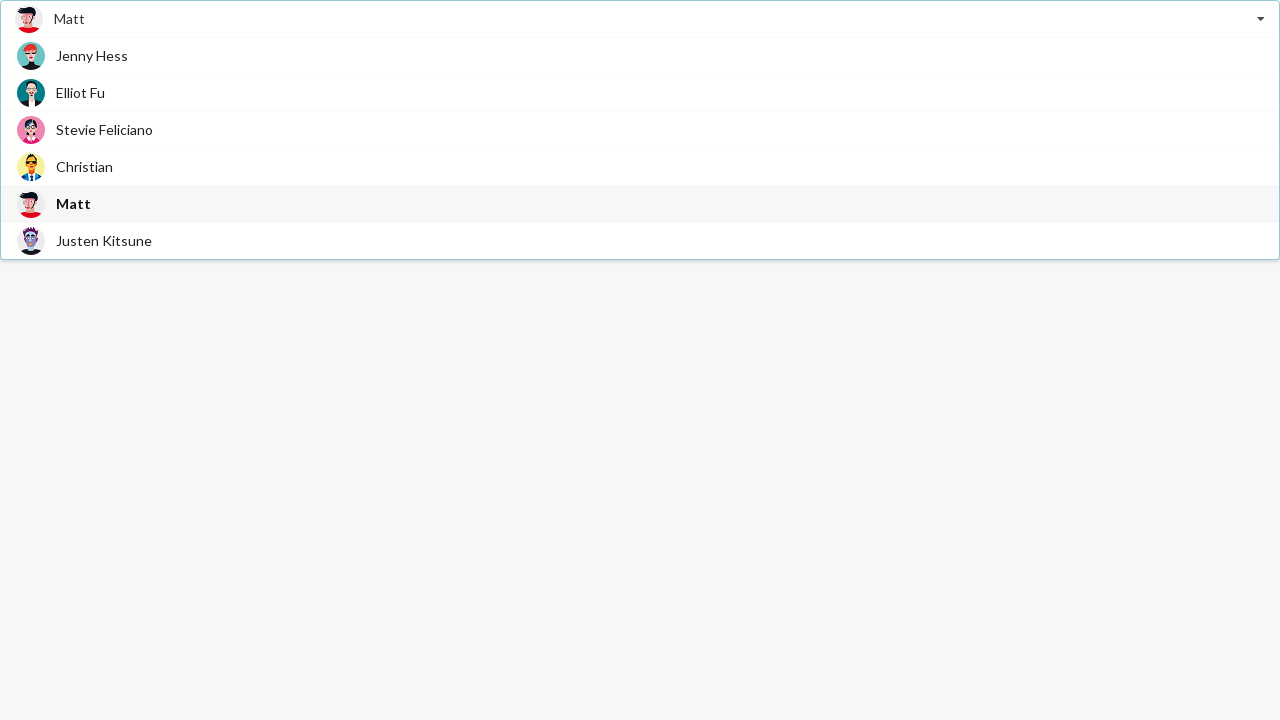

Selected 'Christian' from dropdown menu
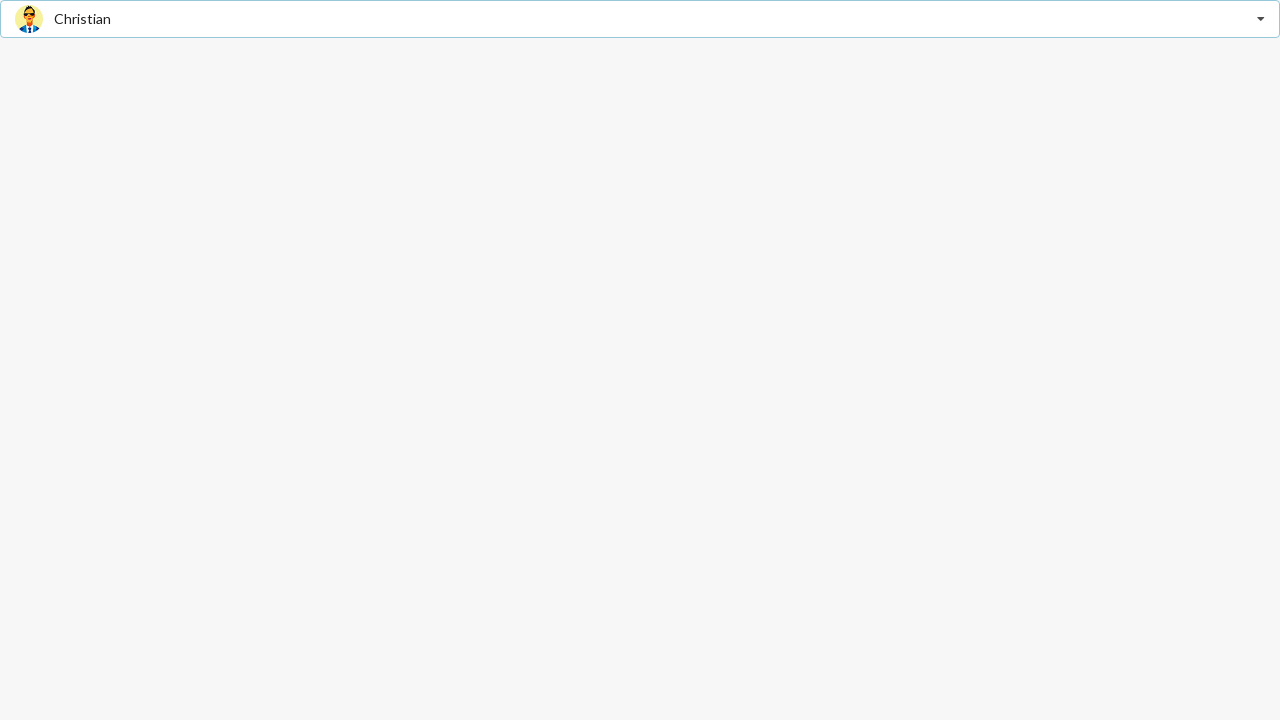

Verified 'Christian' is selected in dropdown
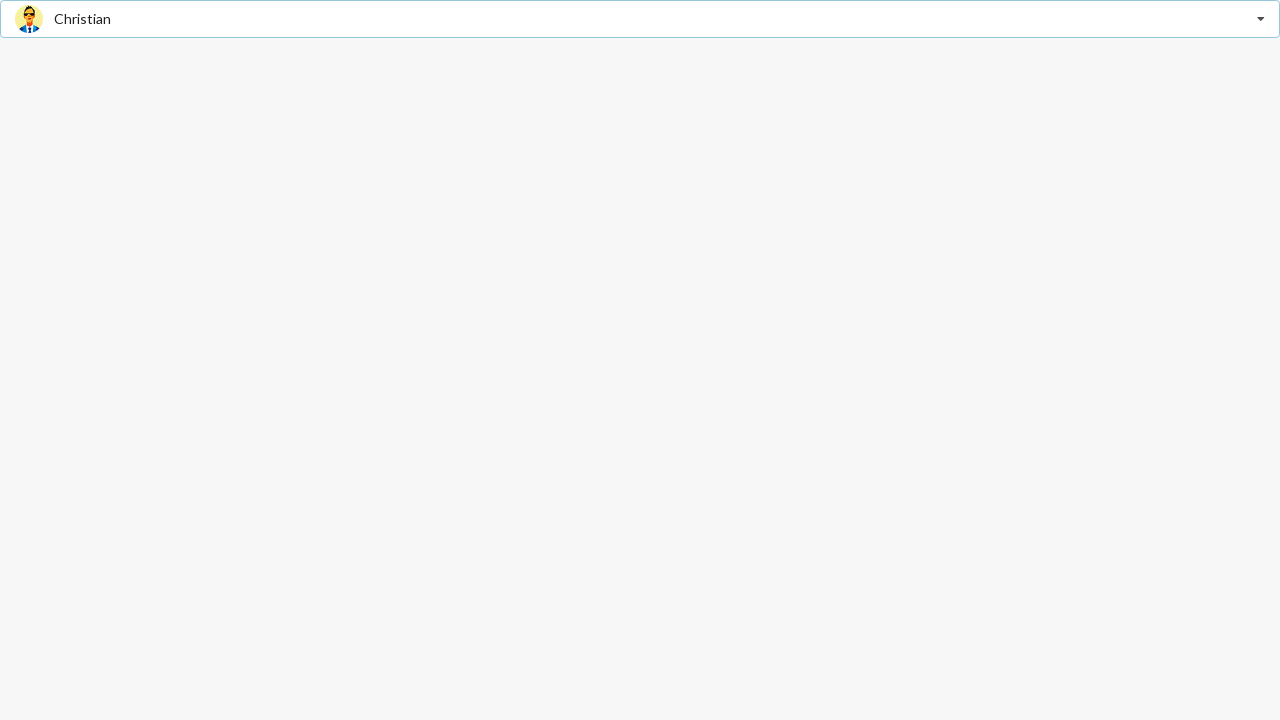

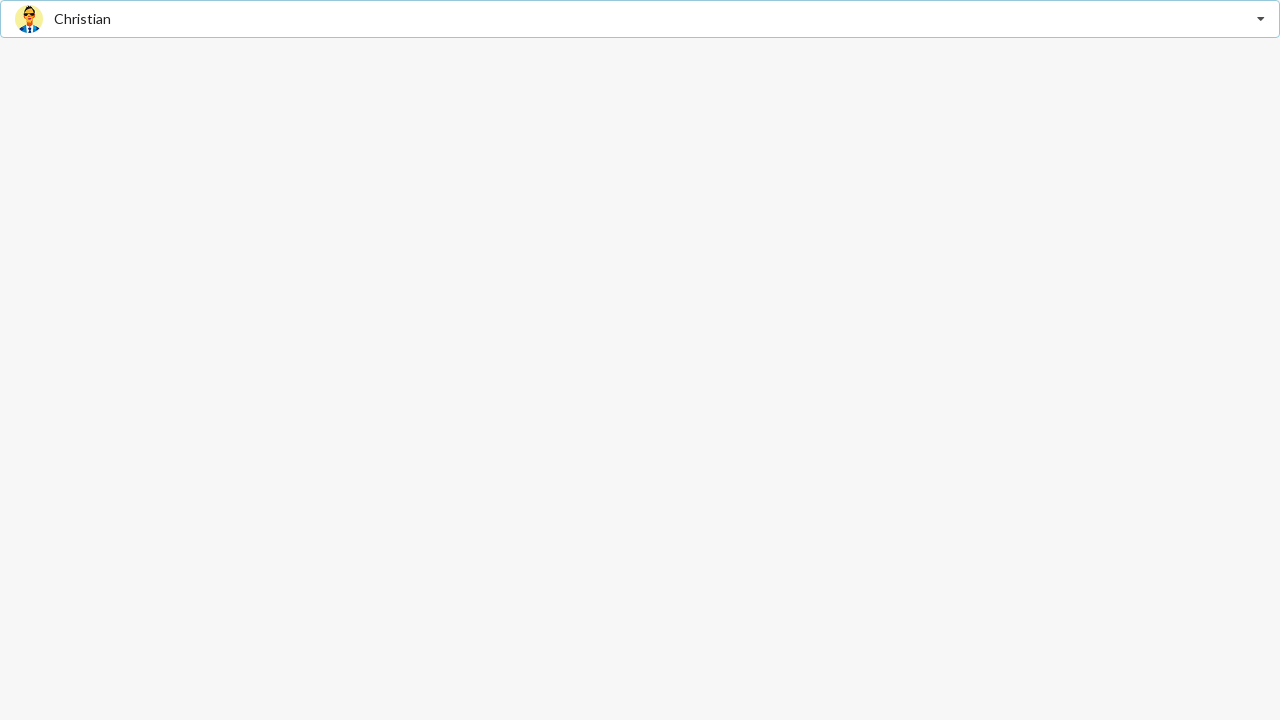